Tests page load delays by navigating to a page with a button that appears after a delay

Starting URL: http://uitestingplayground.com/

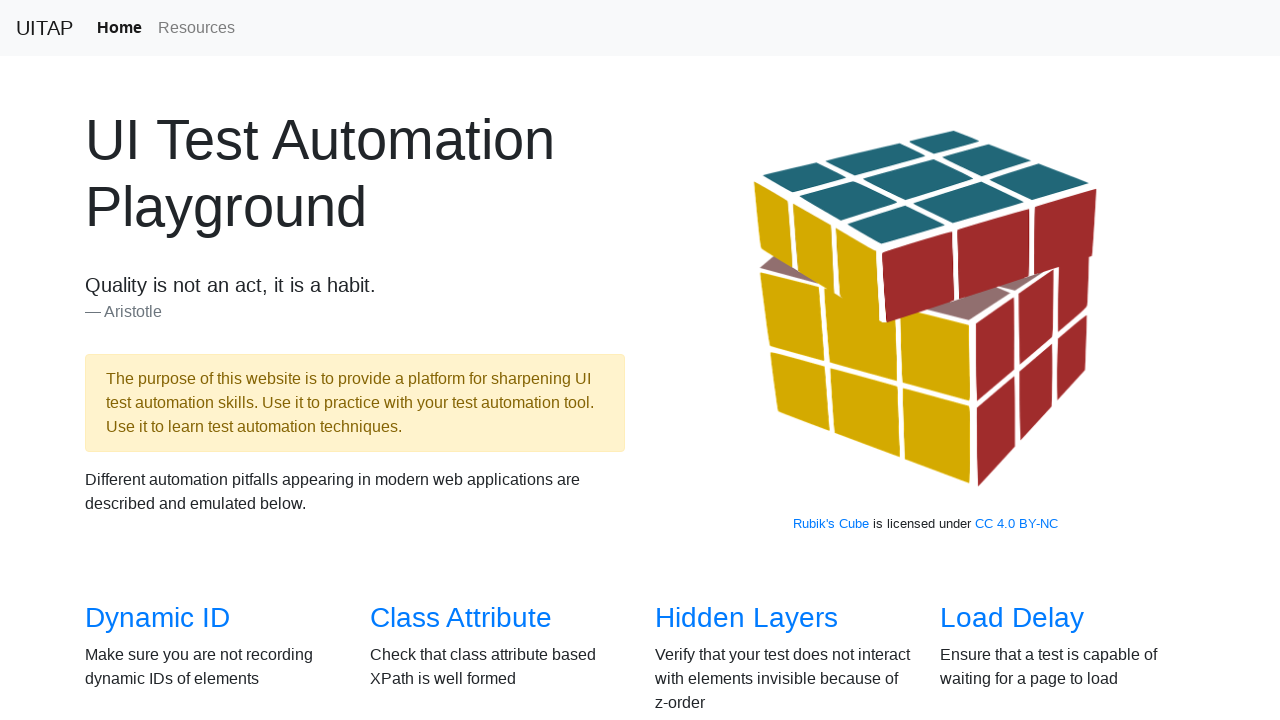

Clicked on Load Delay link at (1012, 618) on internal:role=link[name="Load Delay"i]
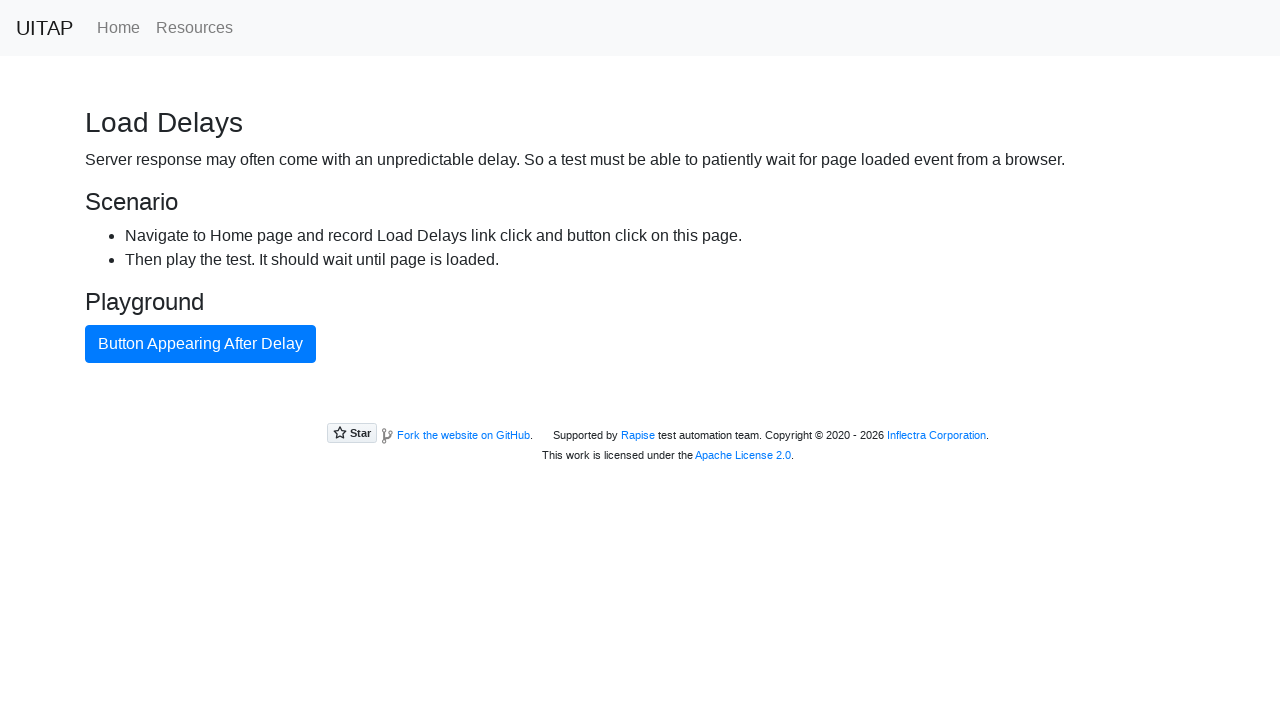

Located button element that appears after delay
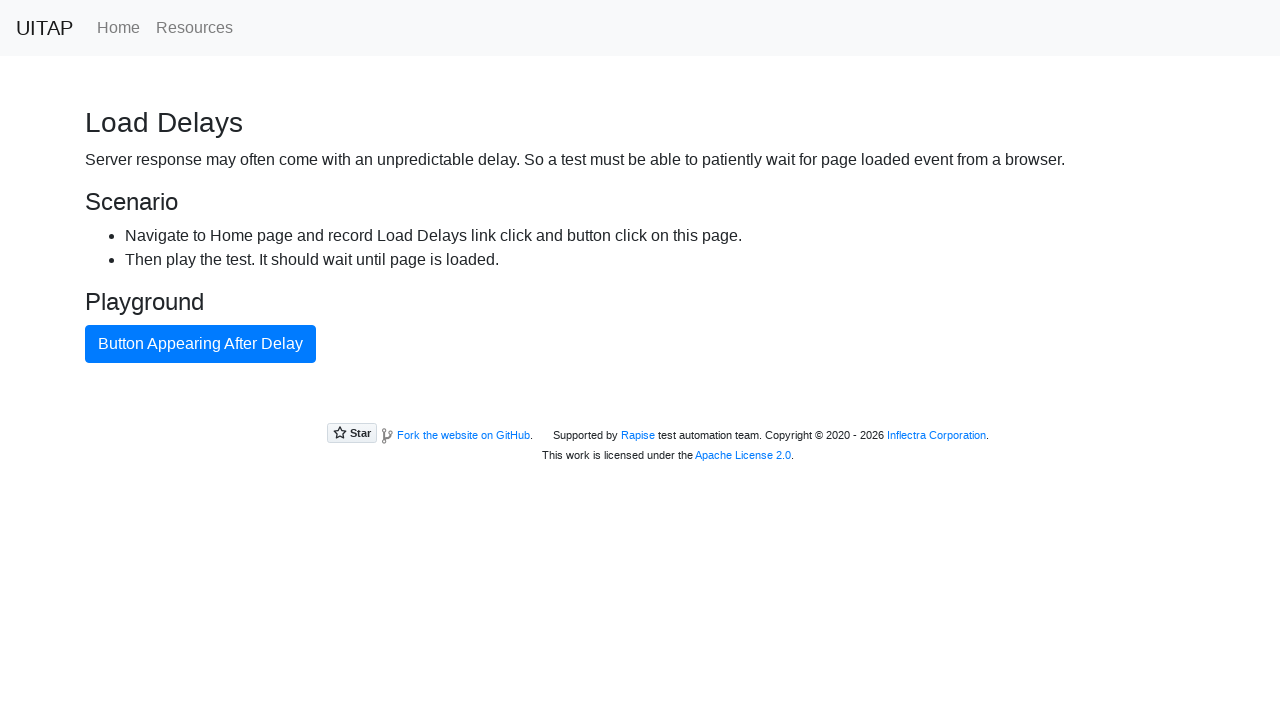

Waited for button to appear after delay (up to 10 seconds)
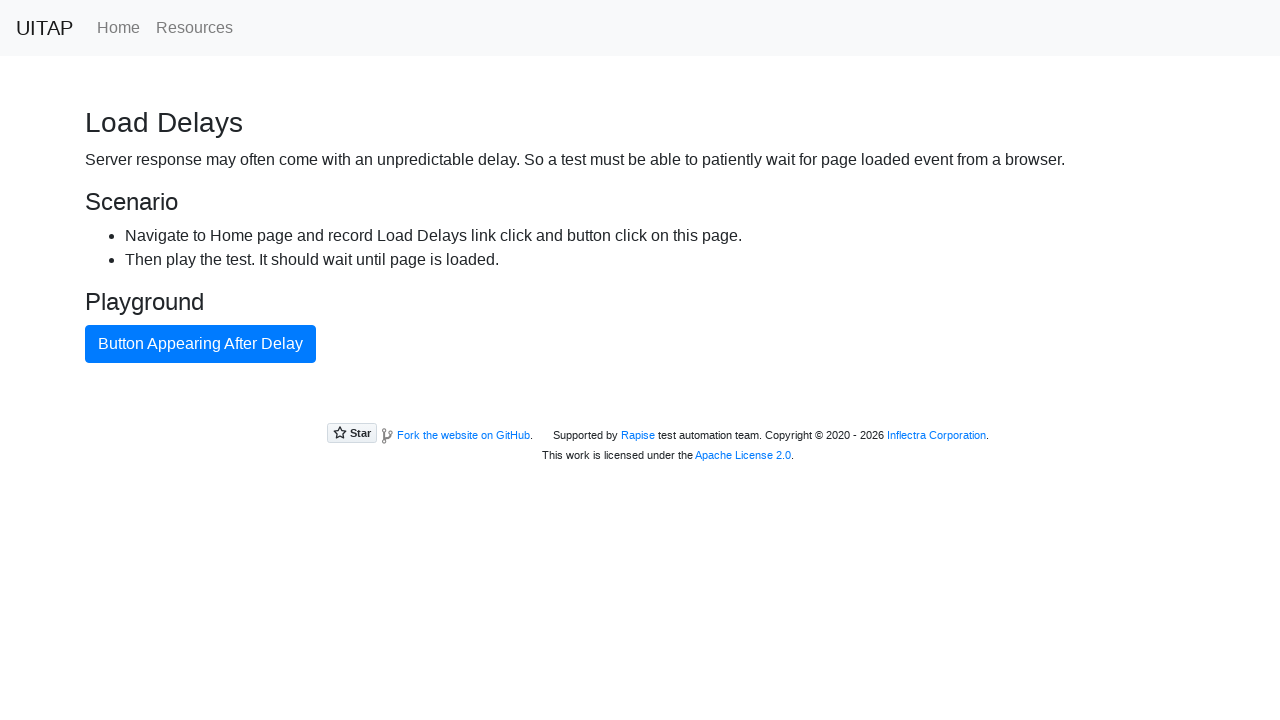

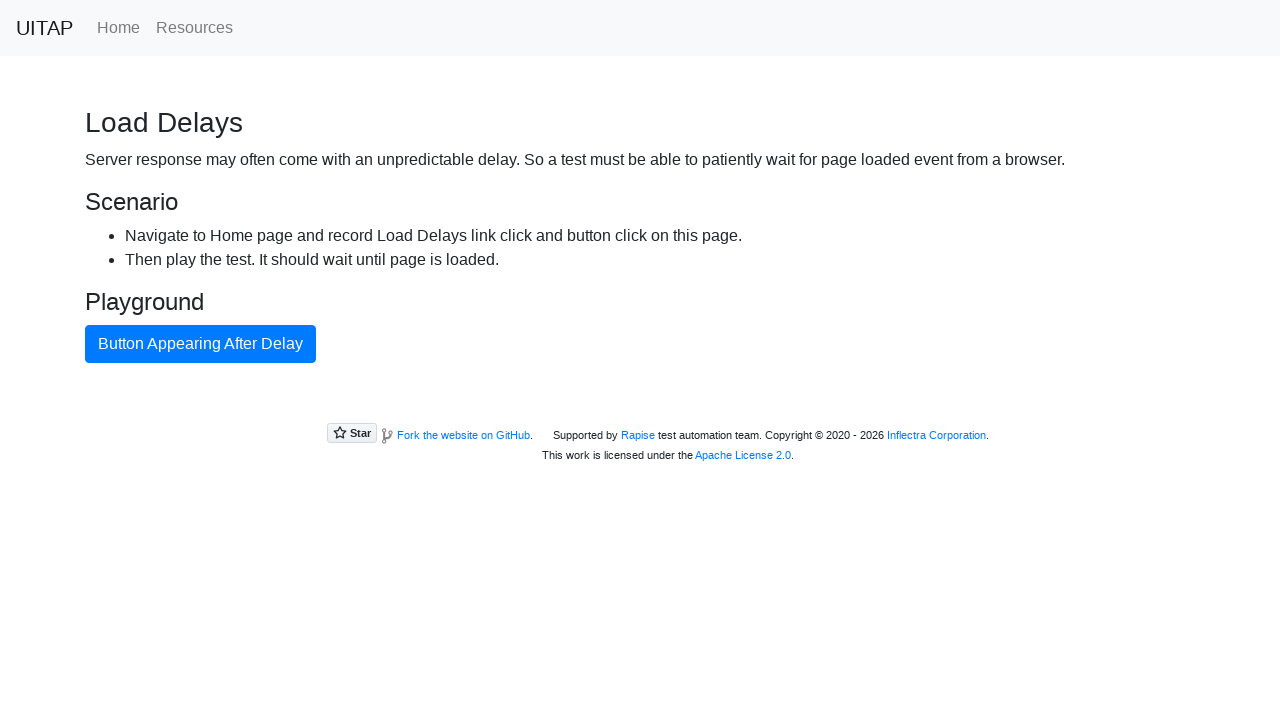